Tests that edits are saved when the input loses focus (blur event)

Starting URL: https://demo.playwright.dev/todomvc

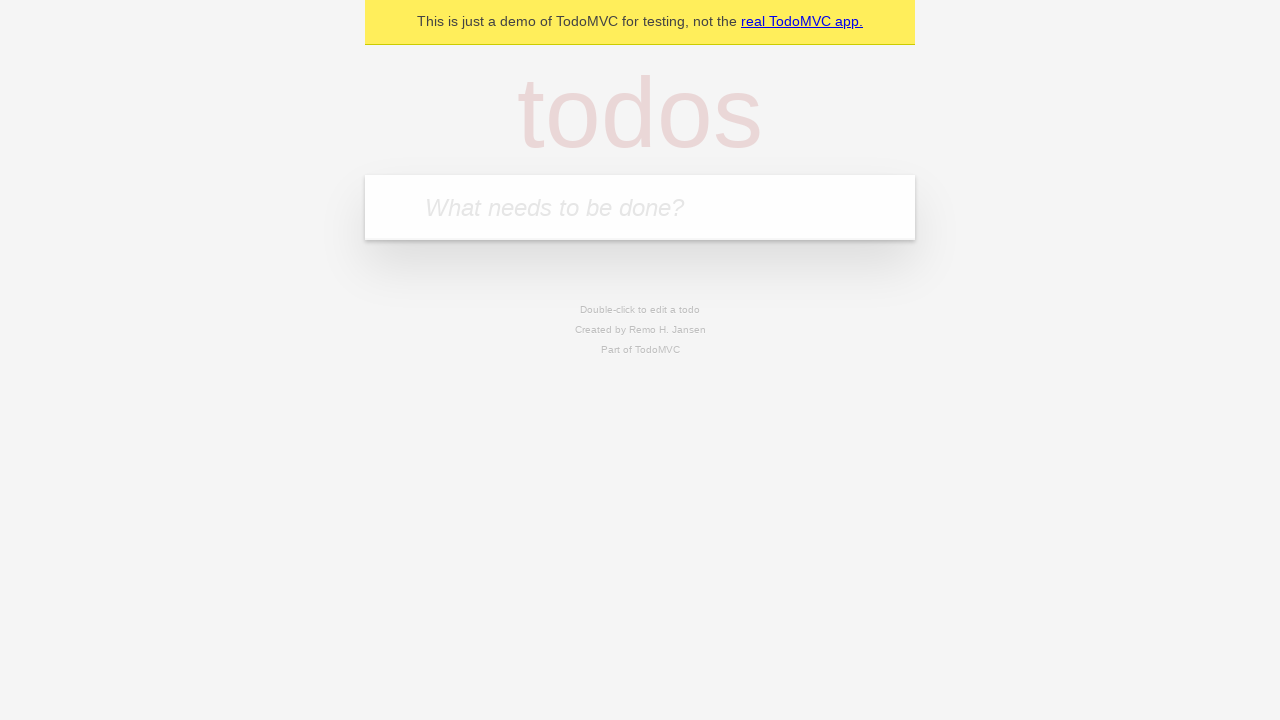

Filled new todo input with 'buy some cheese' on .new-todo
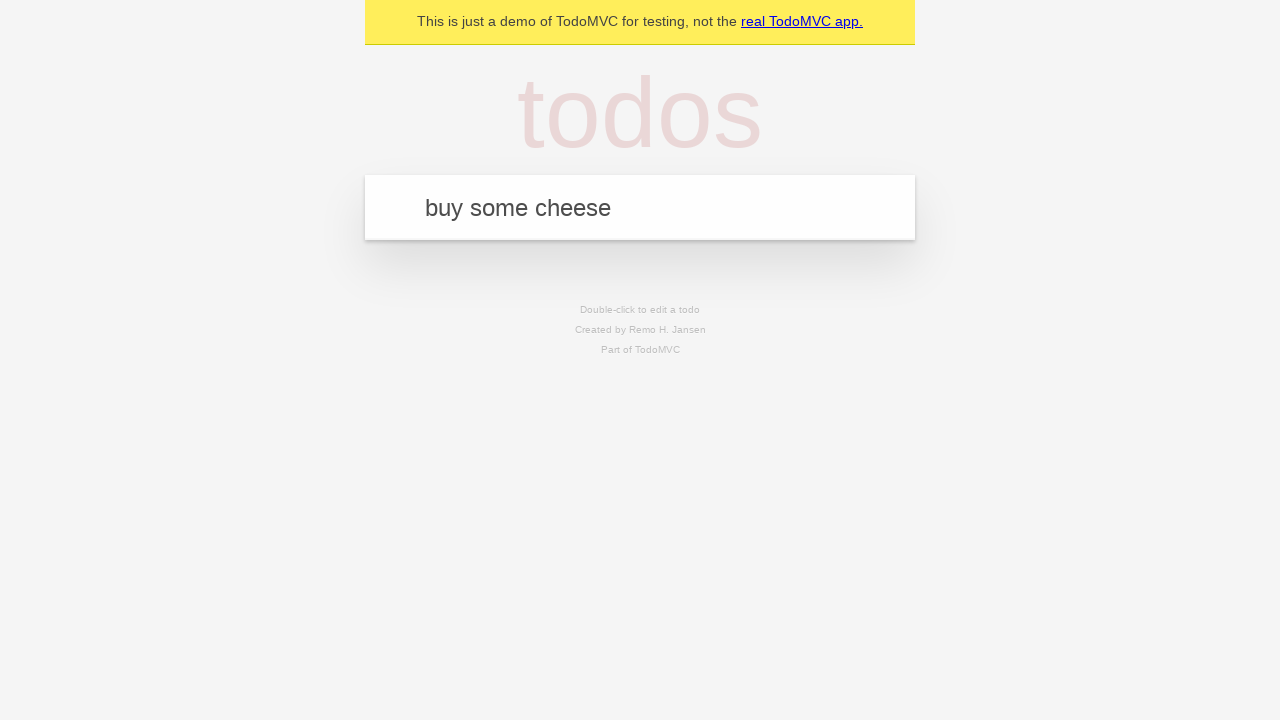

Pressed Enter to add first todo on .new-todo
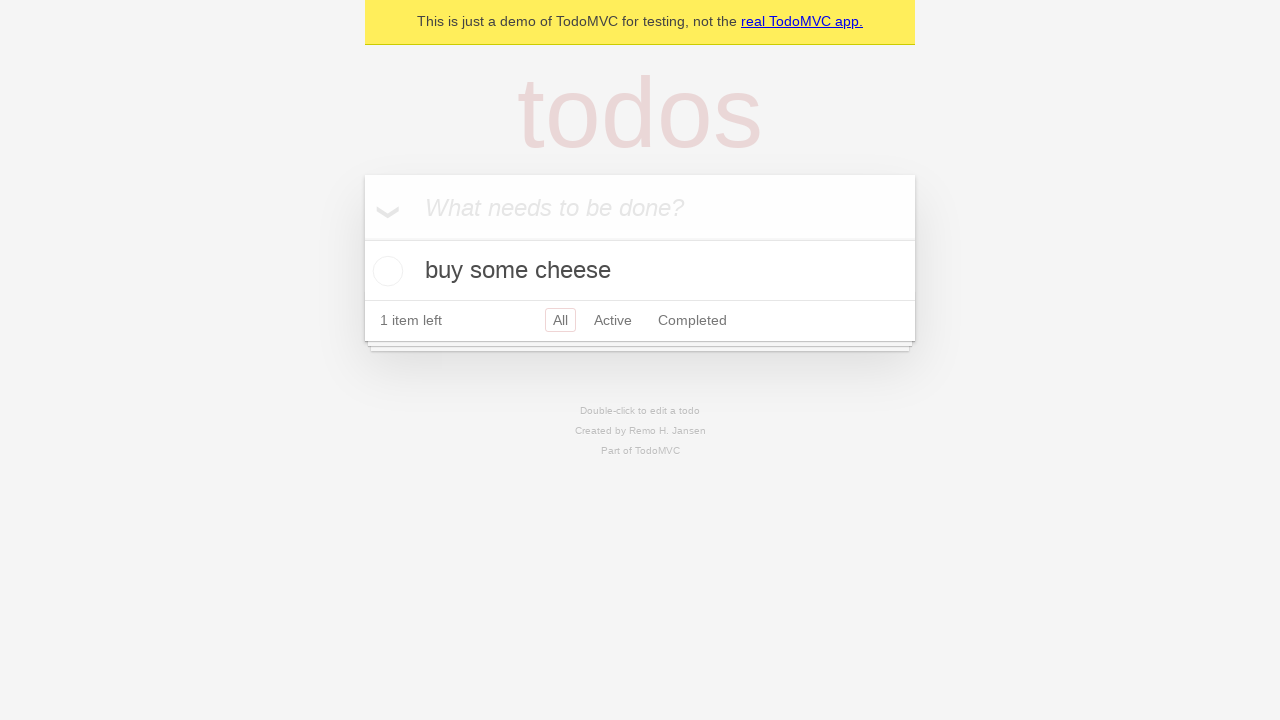

Filled new todo input with 'feed the cat' on .new-todo
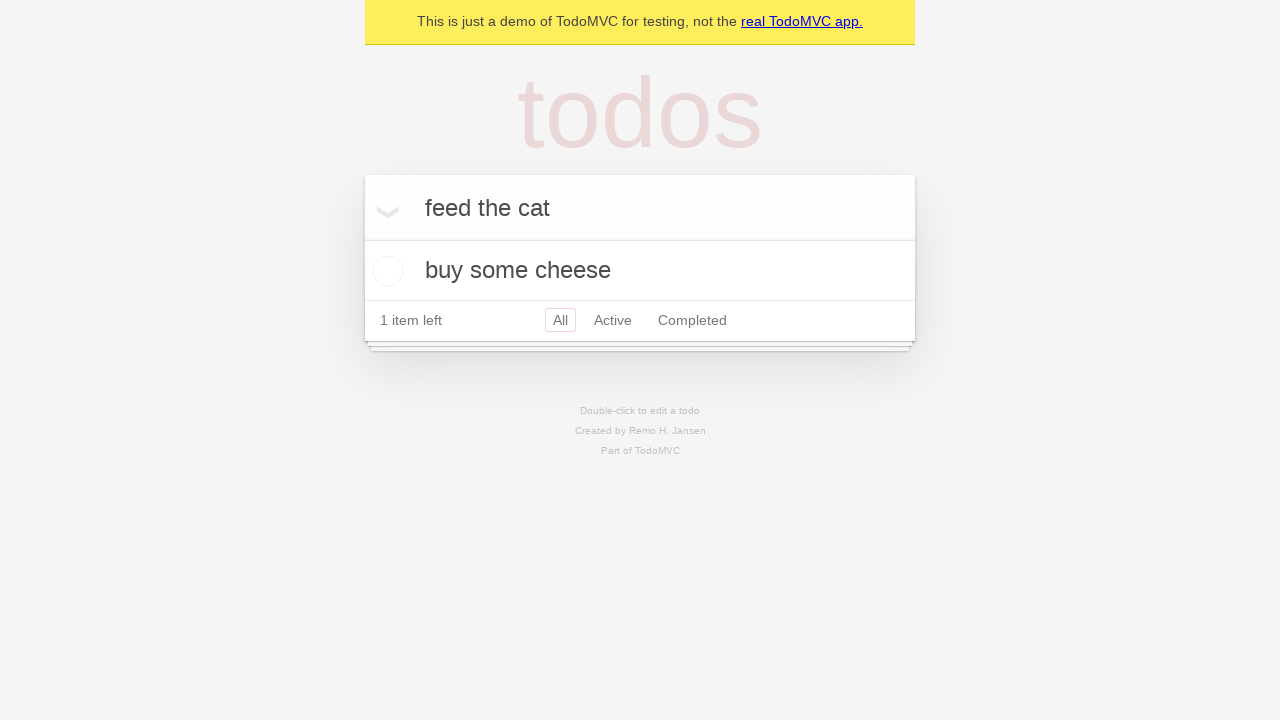

Pressed Enter to add second todo on .new-todo
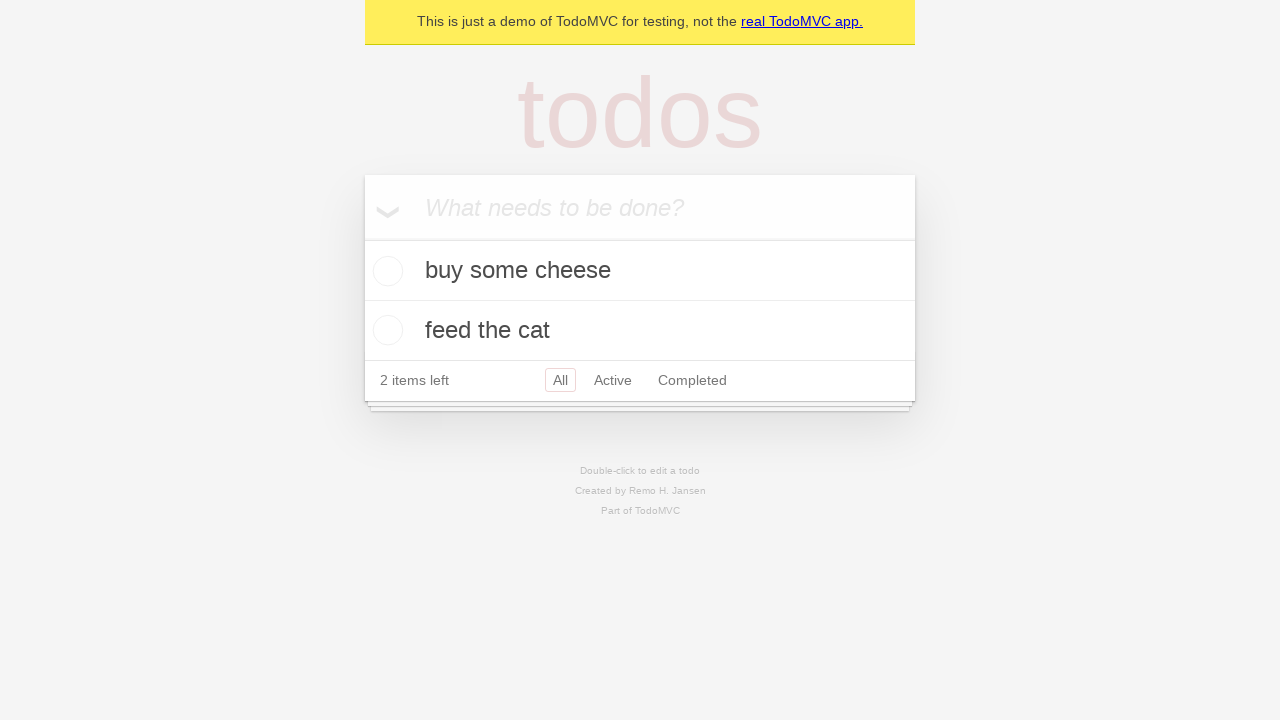

Filled new todo input with 'book a doctors appointment' on .new-todo
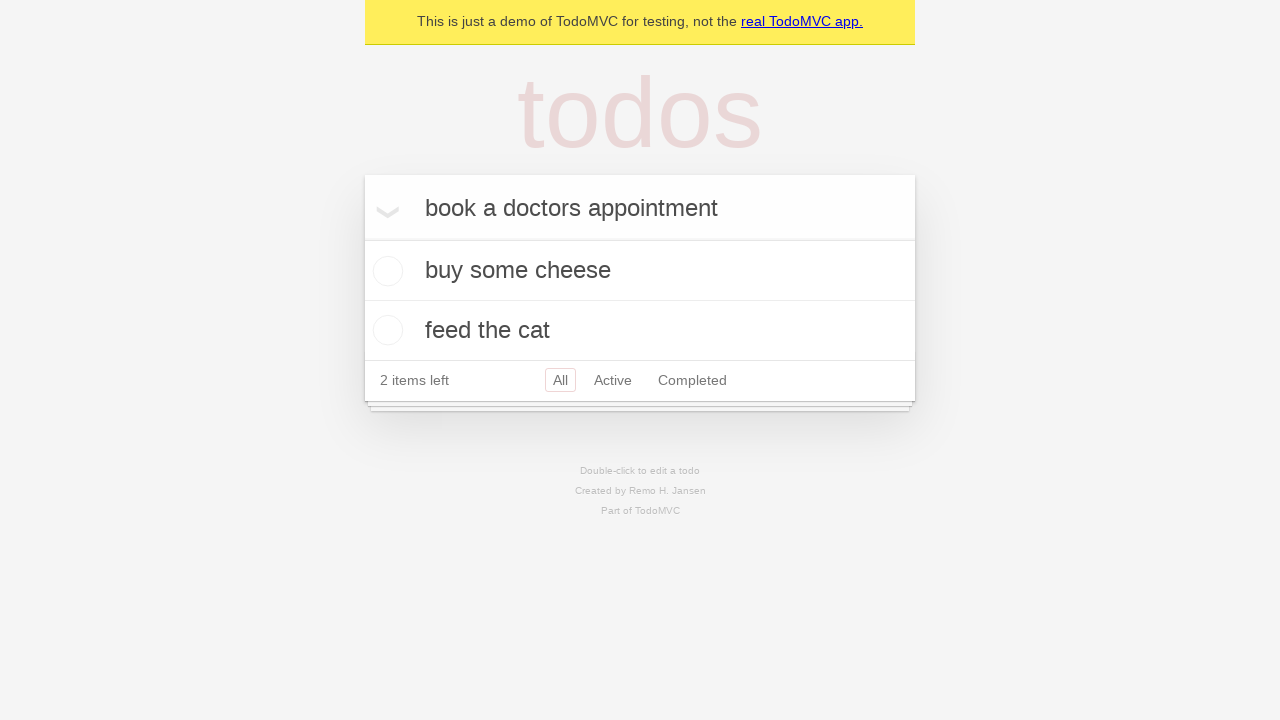

Pressed Enter to add third todo on .new-todo
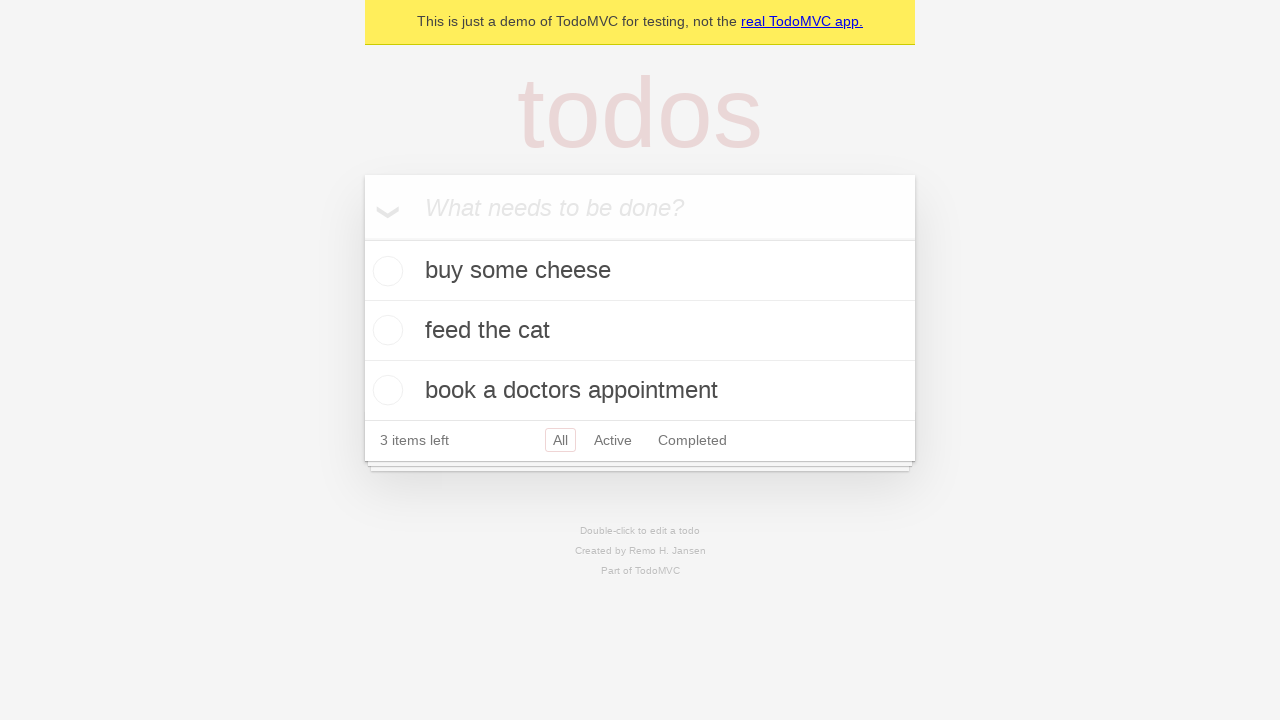

Waited for third todo item to appear in the list
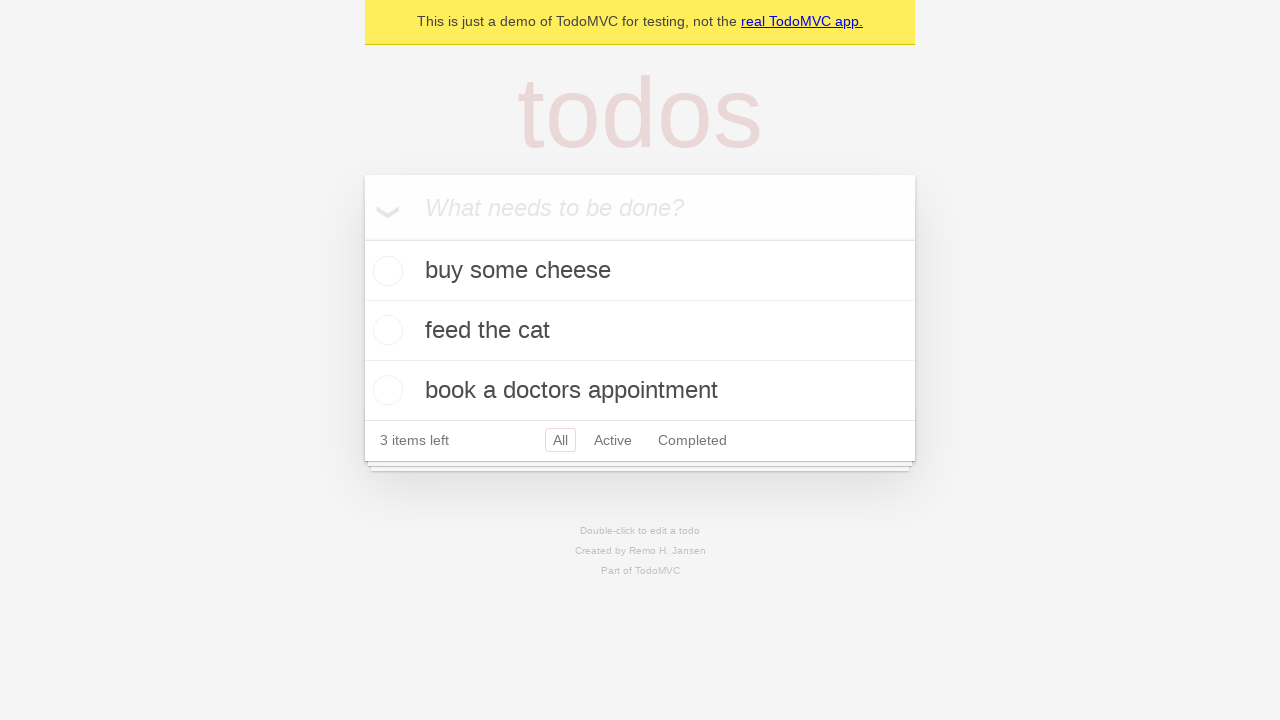

Double-clicked second todo item to enter edit mode at (640, 331) on .todo-list li >> nth=1
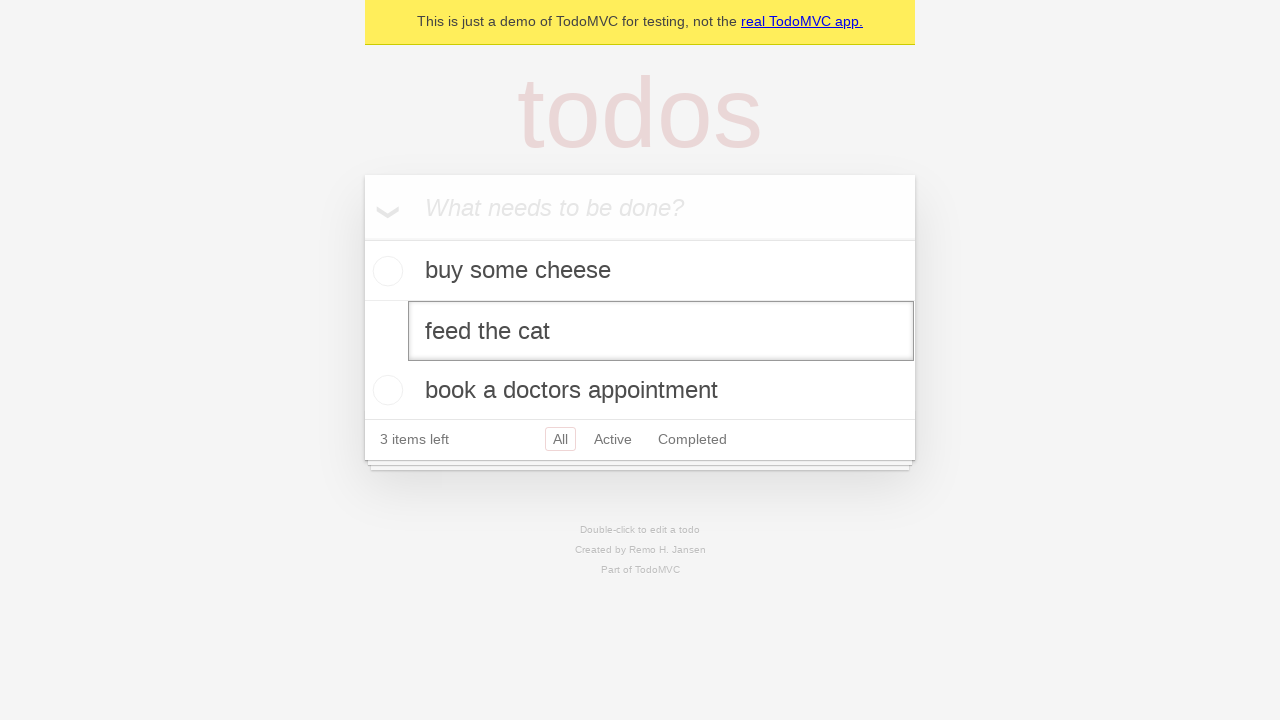

Filled edit input with 'buy some sausages' on .todo-list li >> nth=1 >> .edit
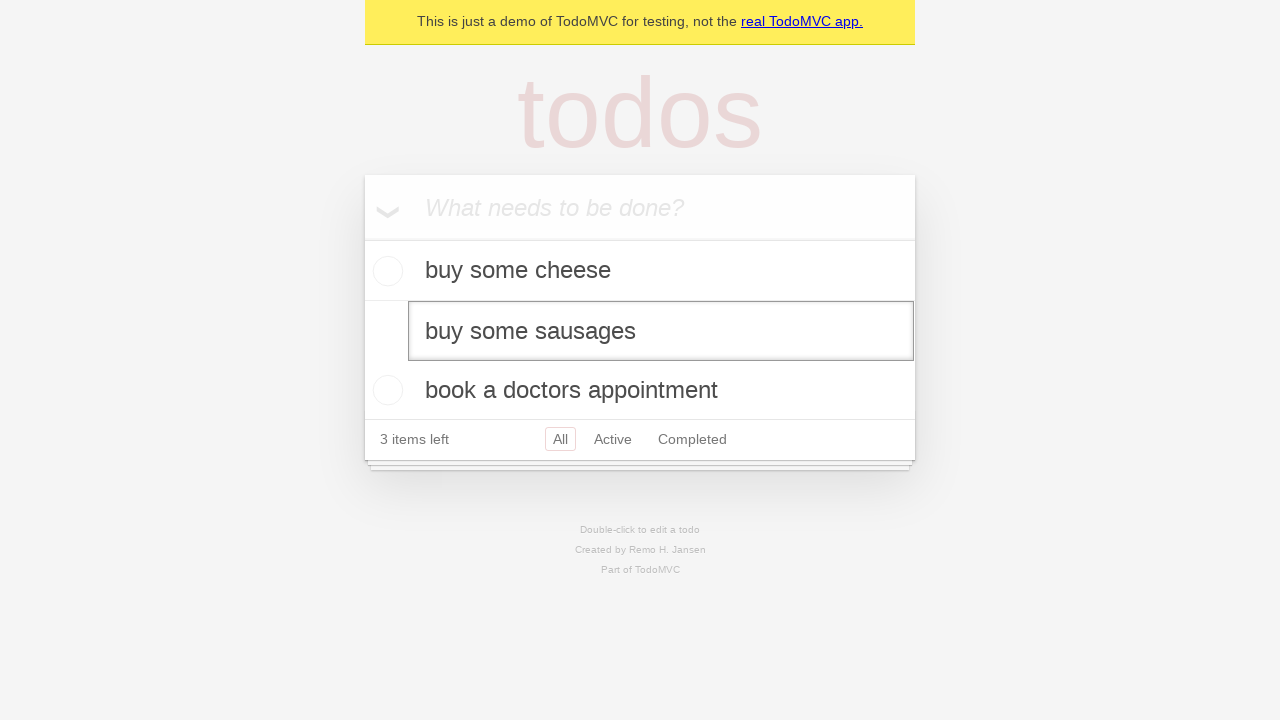

Dispatched blur event to save edit and lose focus
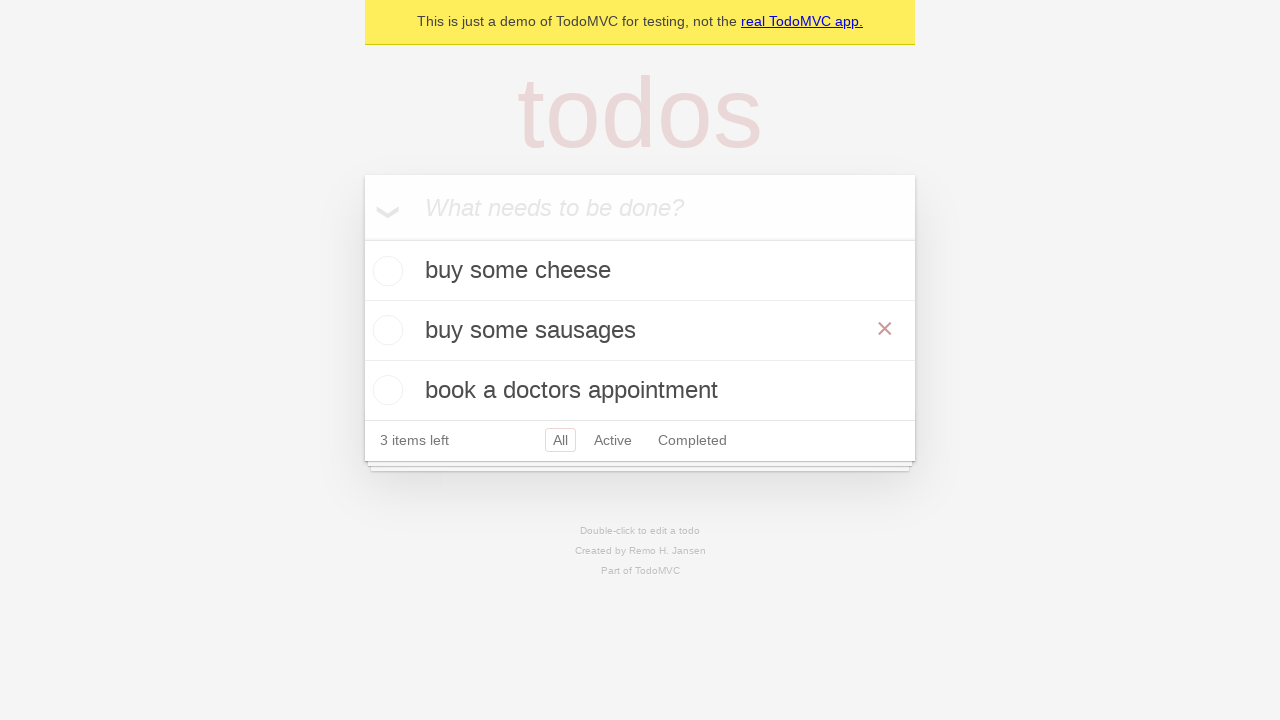

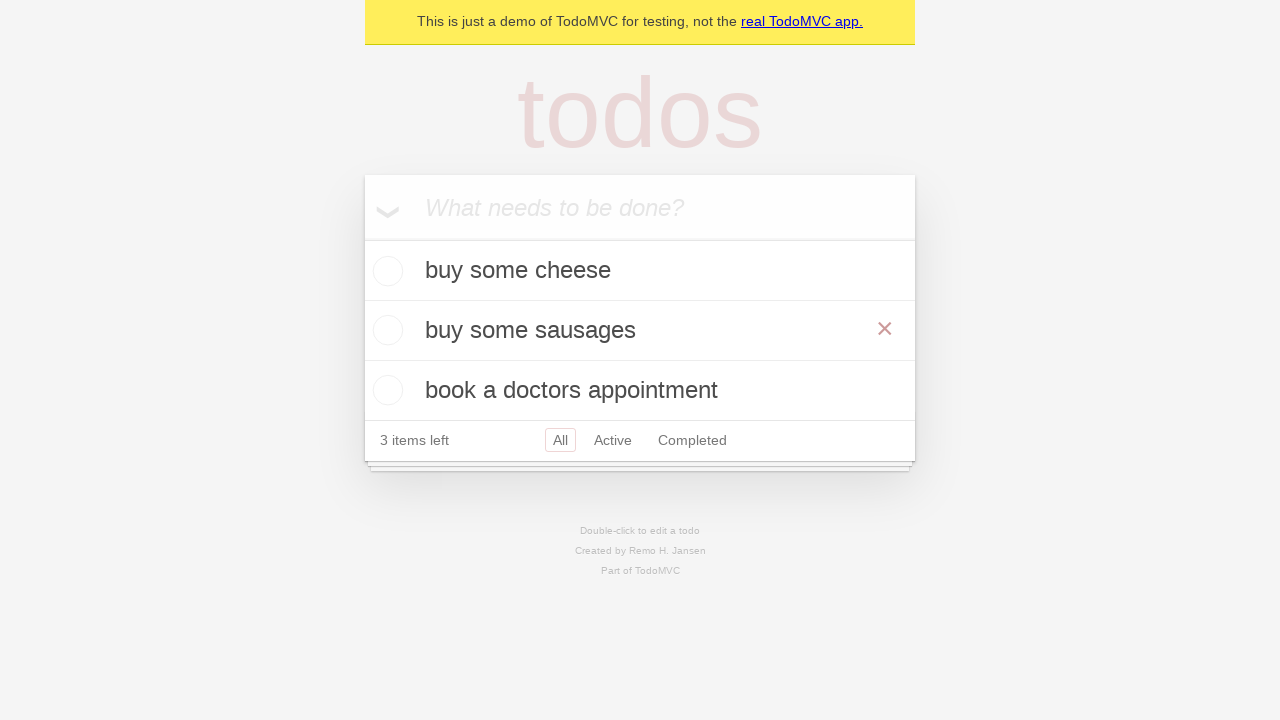